Navigates to a test automation practice website and maximizes the browser window to verify basic page loading.

Starting URL: https://testautomationpractice.blogspot.com/

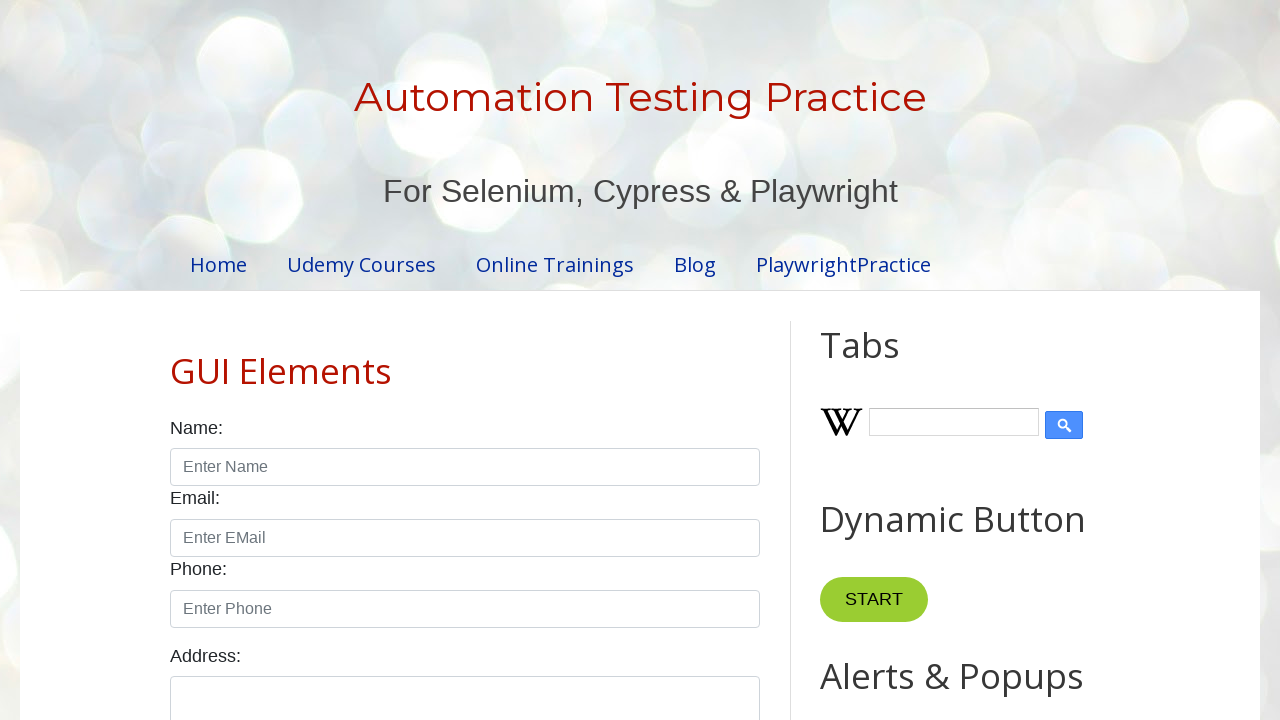

Navigated to test automation practice website
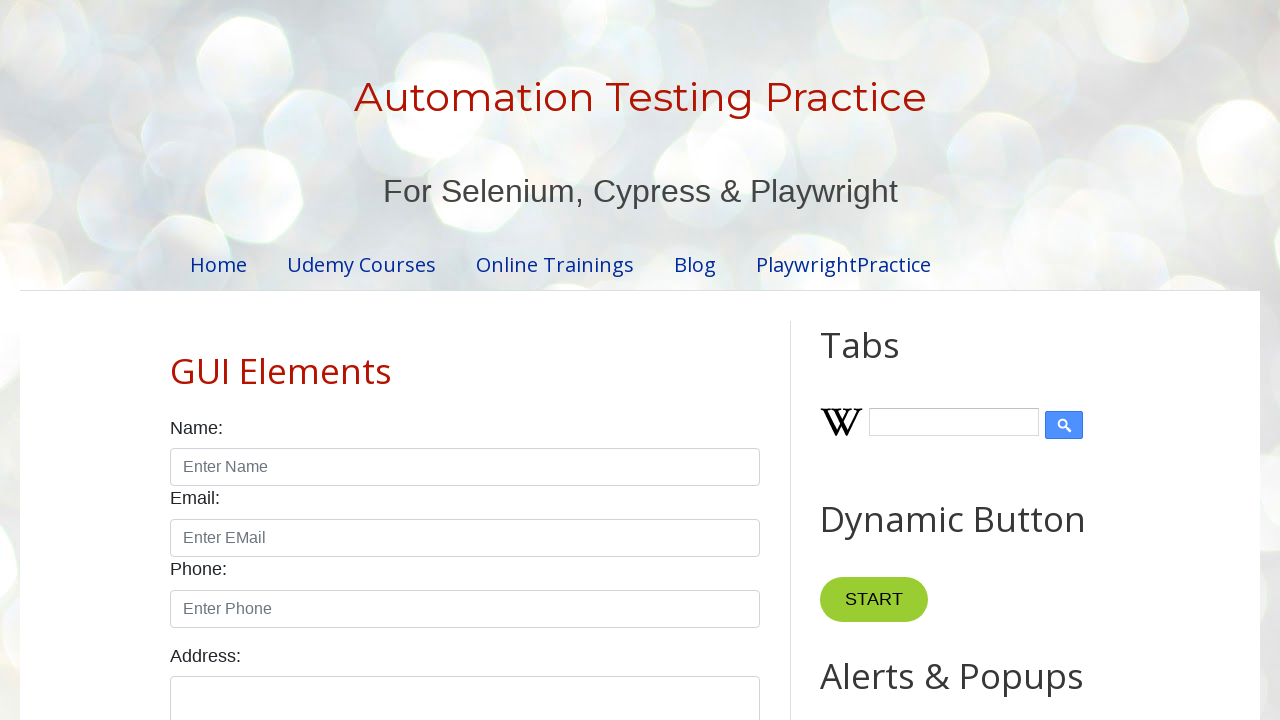

Maximized browser window to 1920x1080
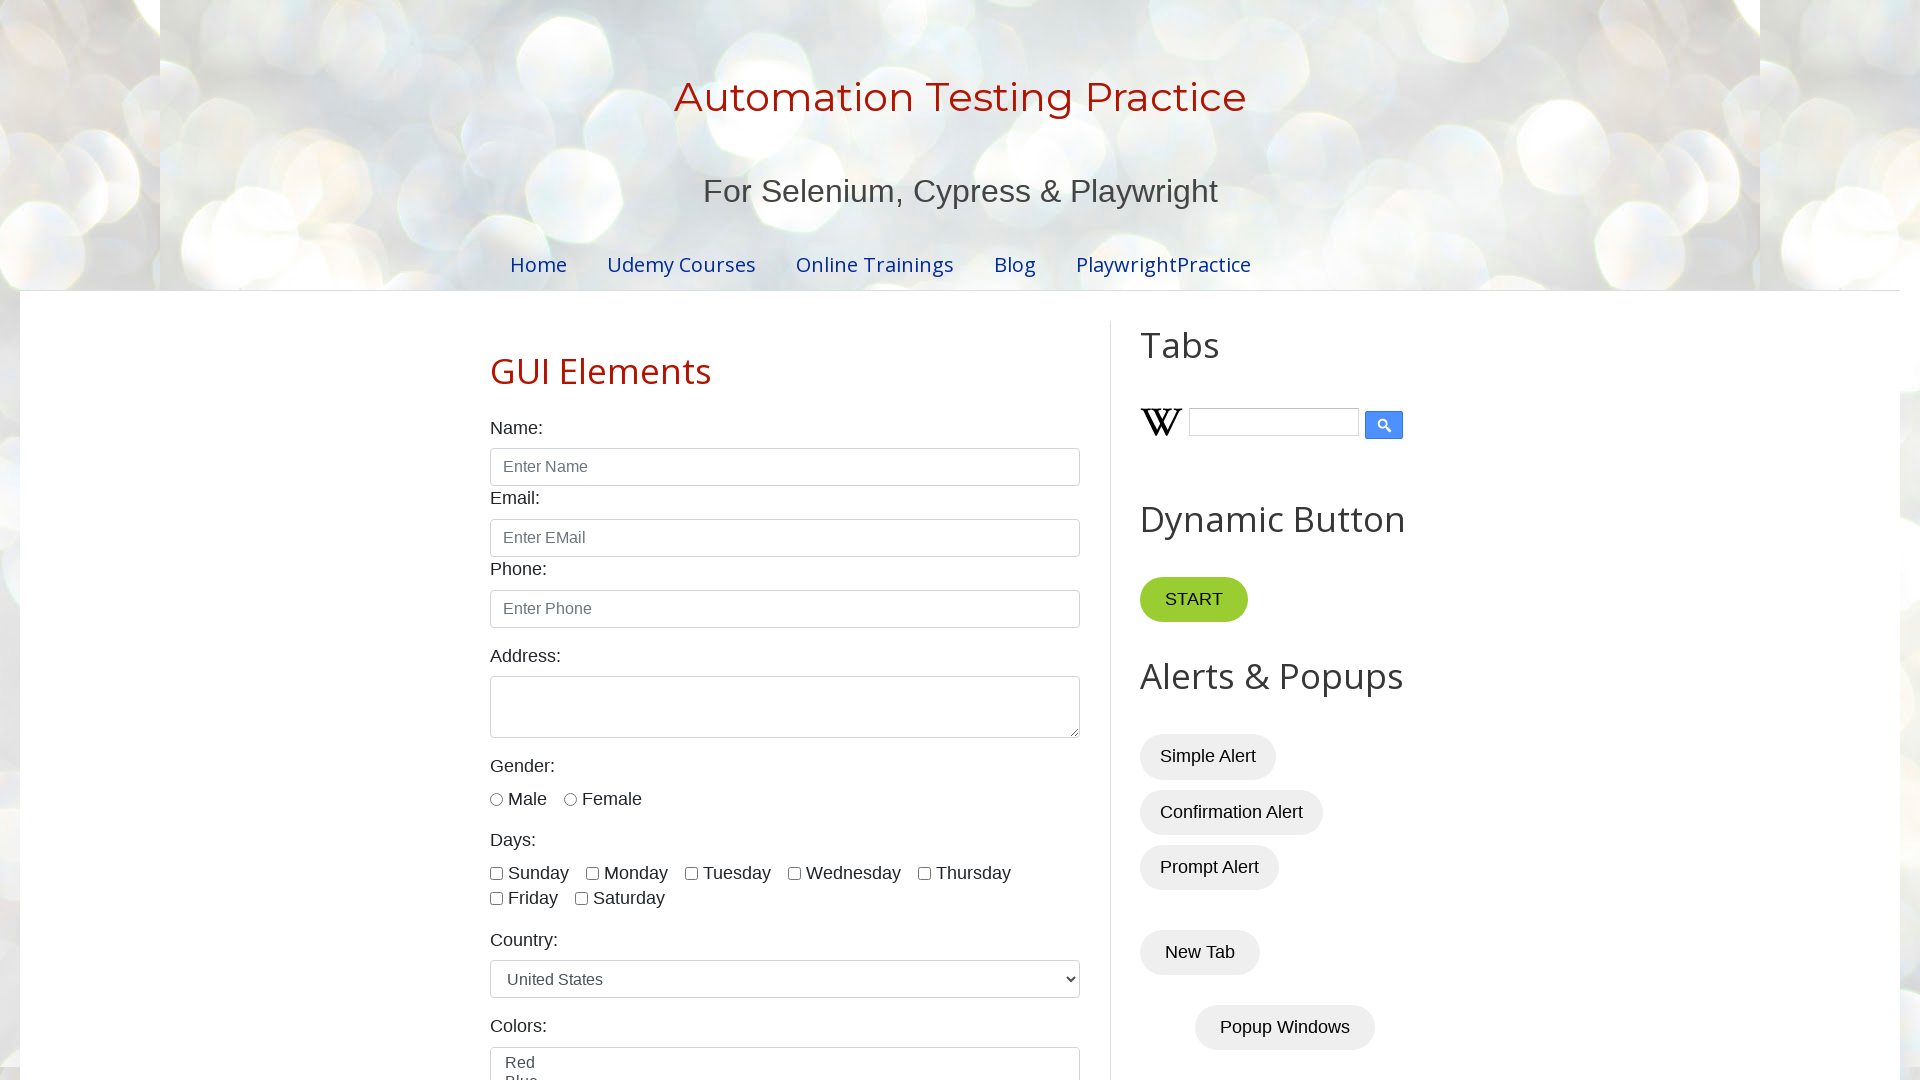

Page fully loaded and DOM content rendered
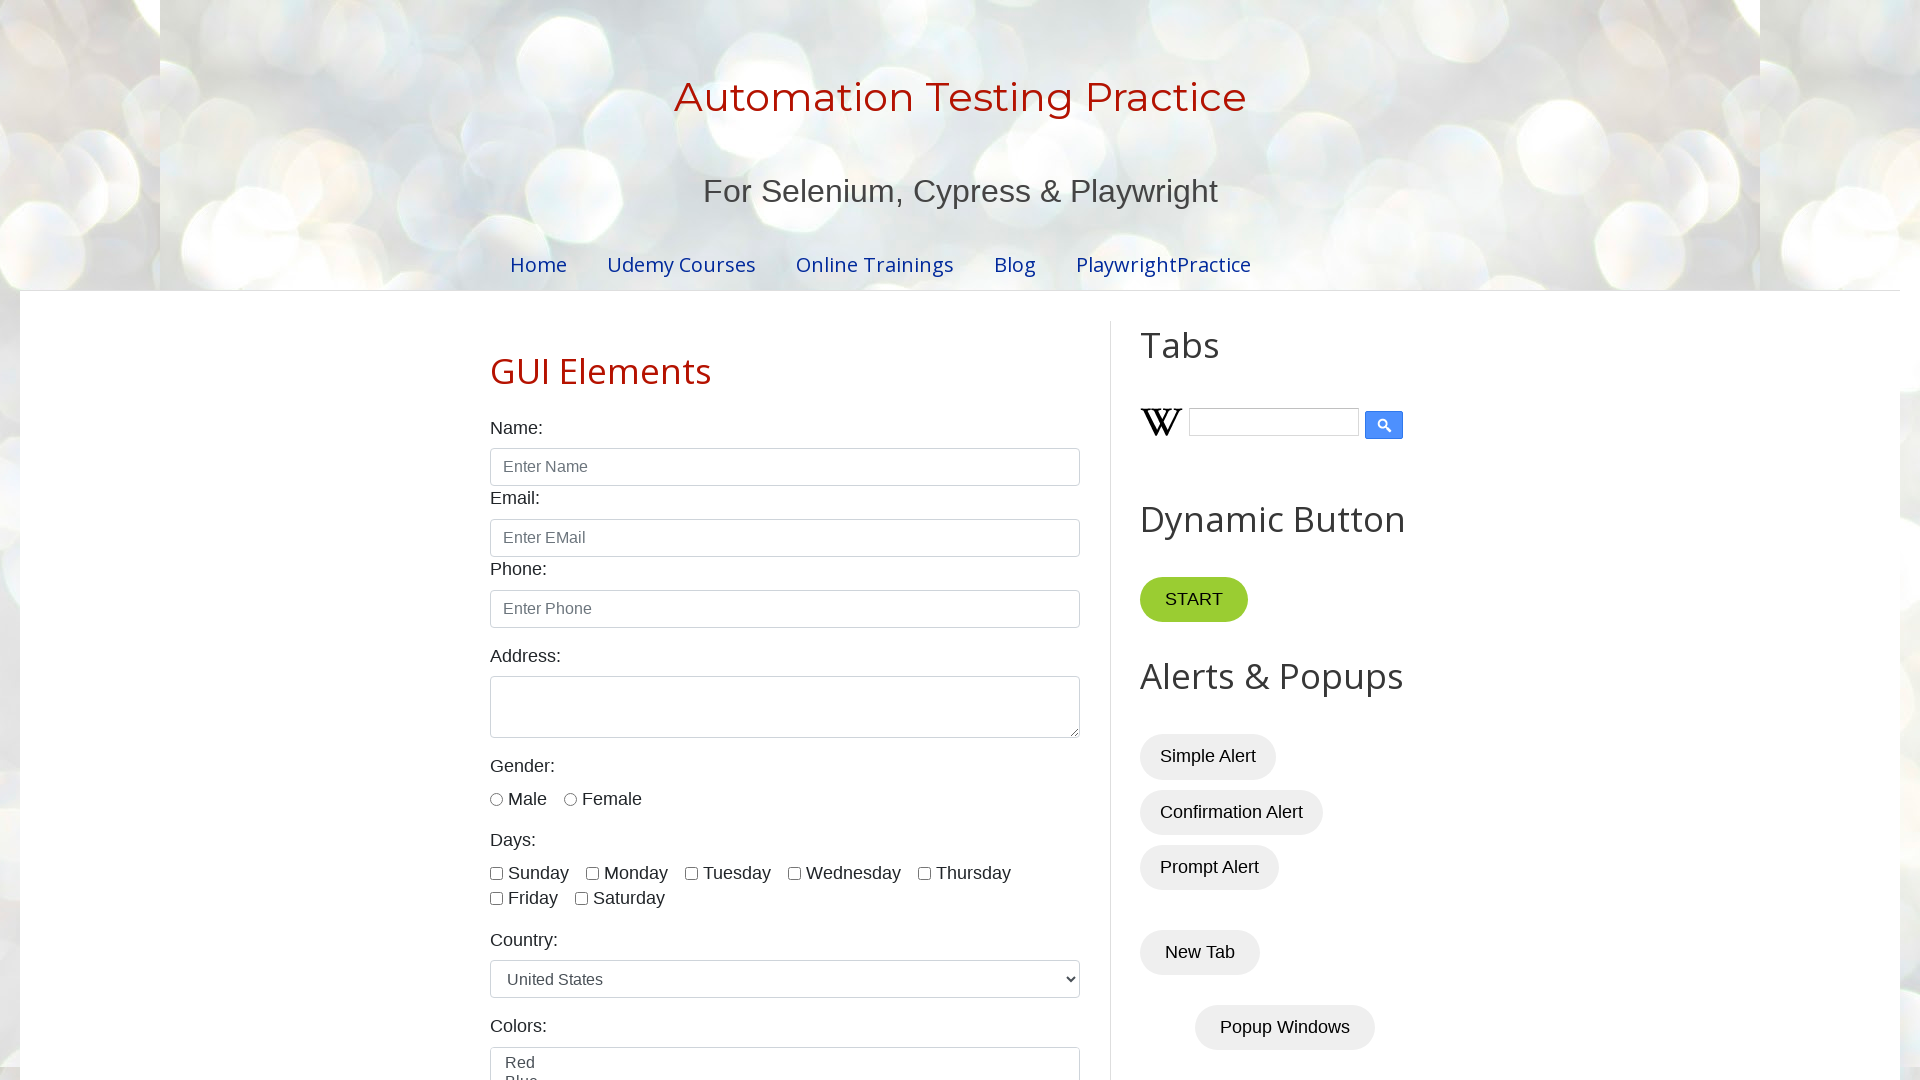

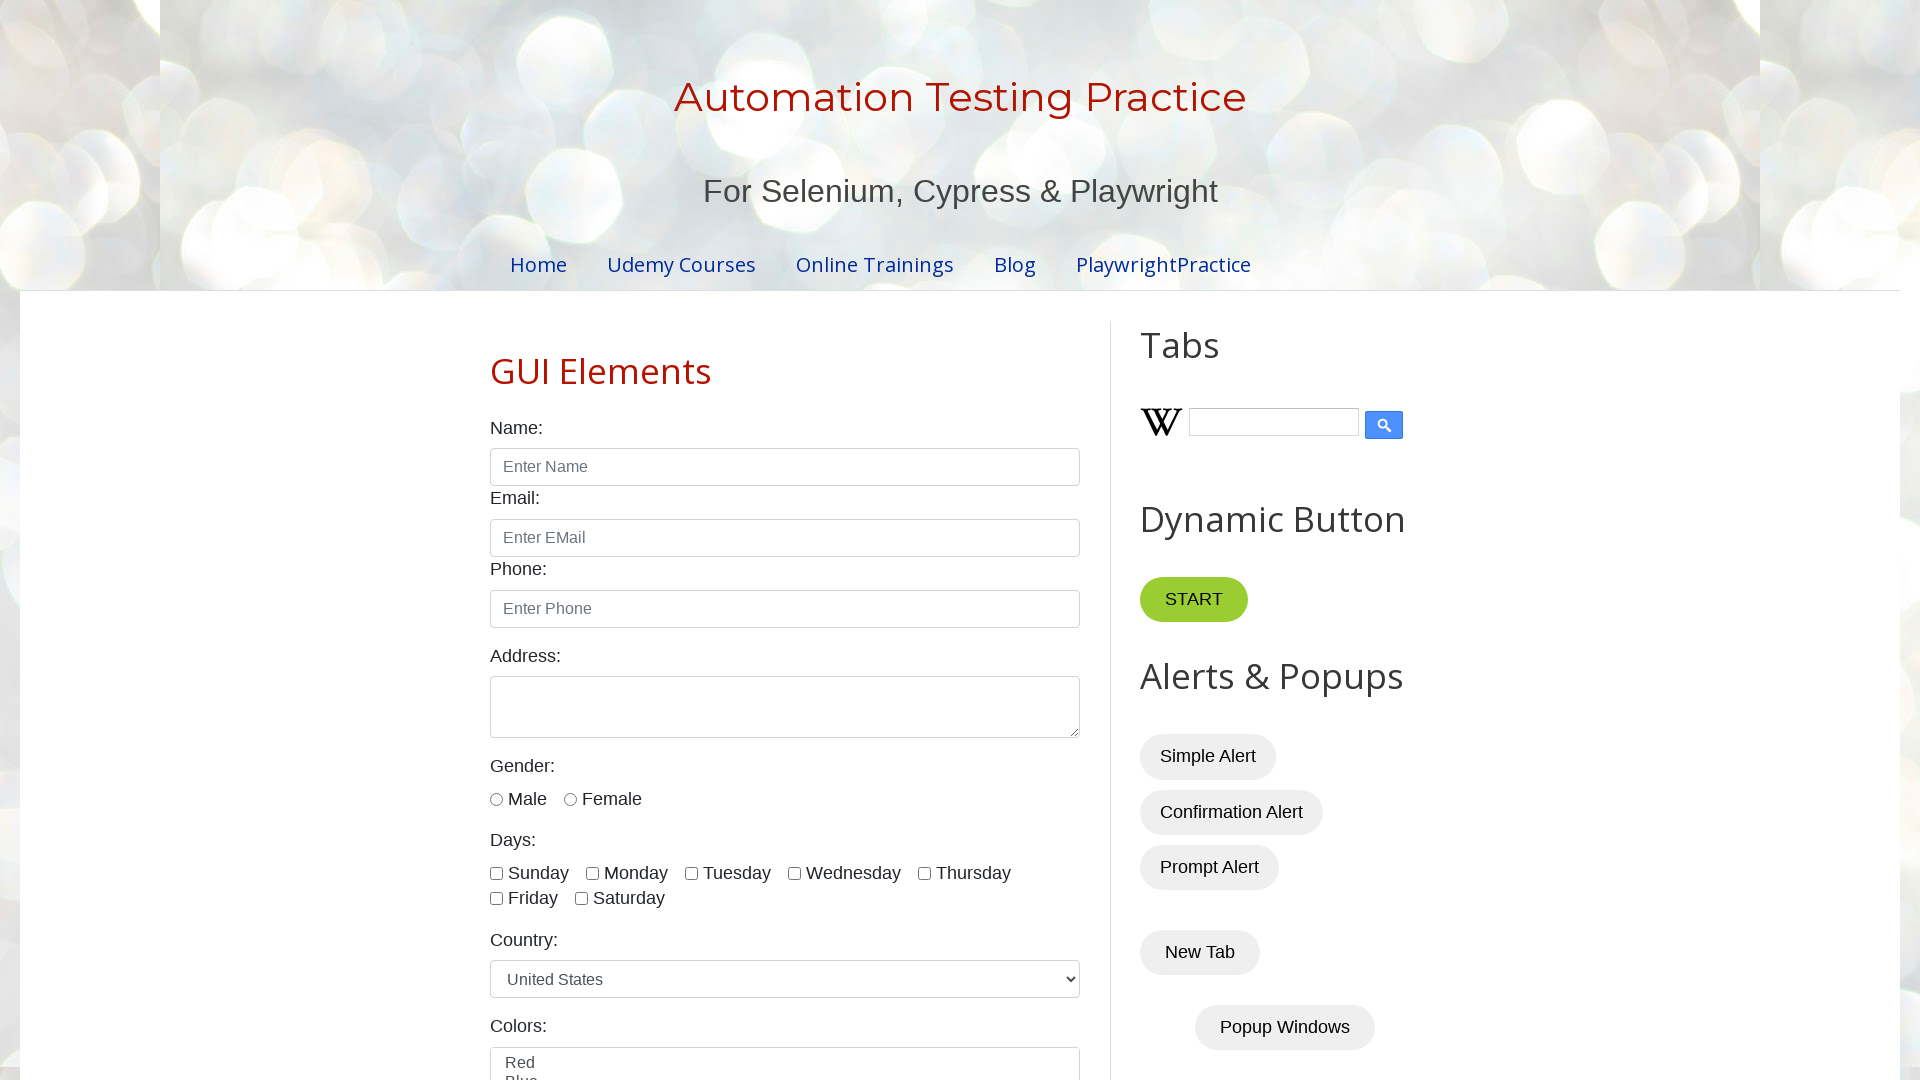